Tests the Add/Remove Elements functionality by clicking the add button 3 times to create delete buttons, then clicking all delete buttons to remove them, and verifying all buttons are gone.

Starting URL: https://the-internet.herokuapp.com

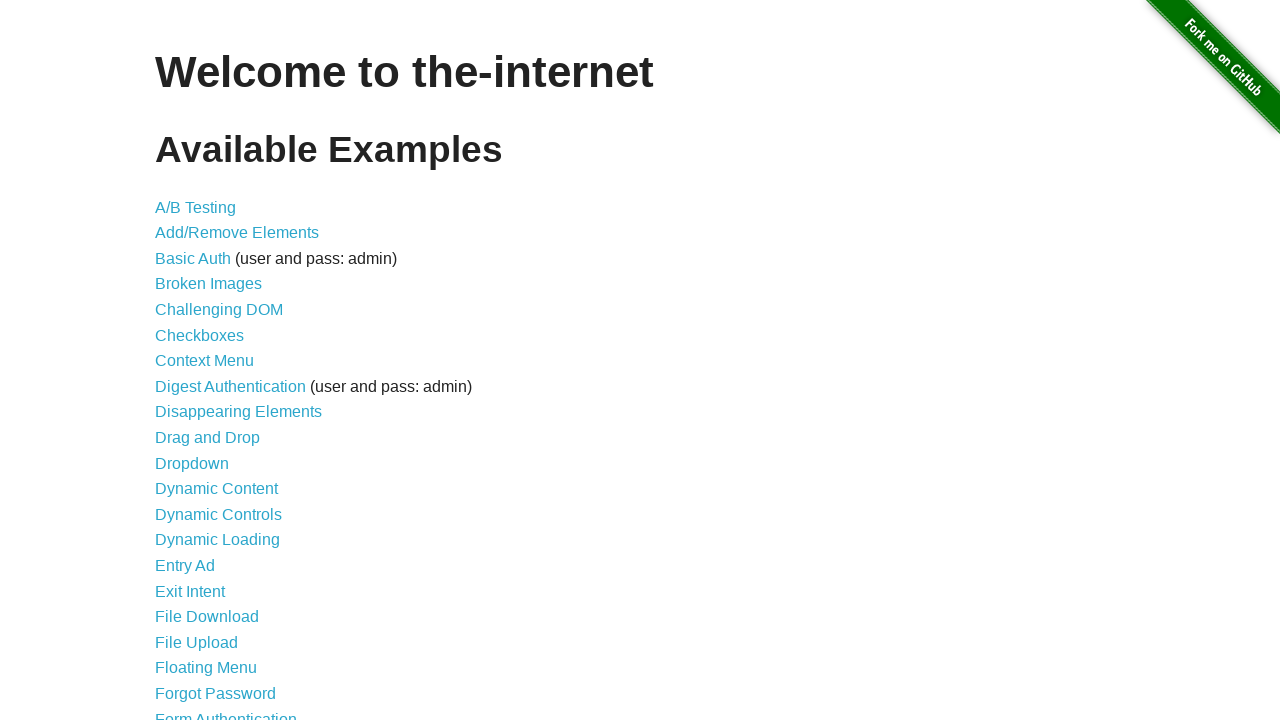

Clicked on Add/Remove Elements link at (237, 233) on a[href='/add_remove_elements/']
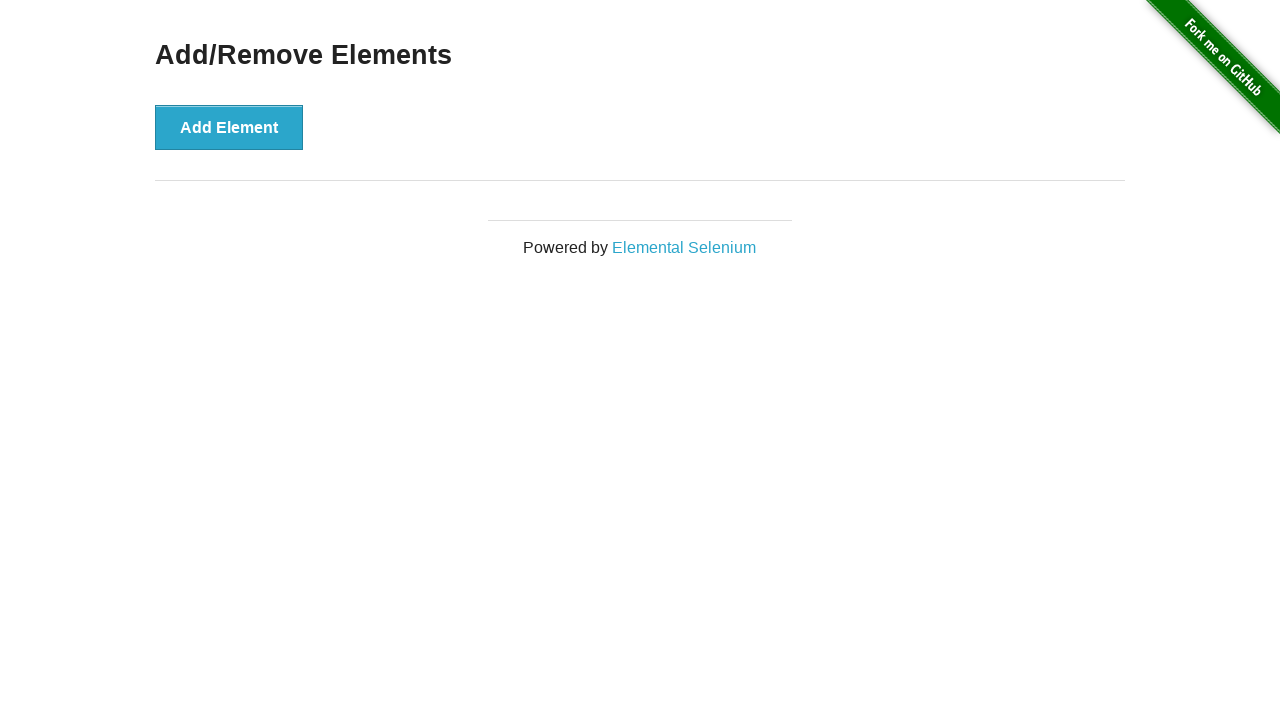

Clicked Add Element button (iteration 1/3) at (229, 127) on button[onclick='addElement()']
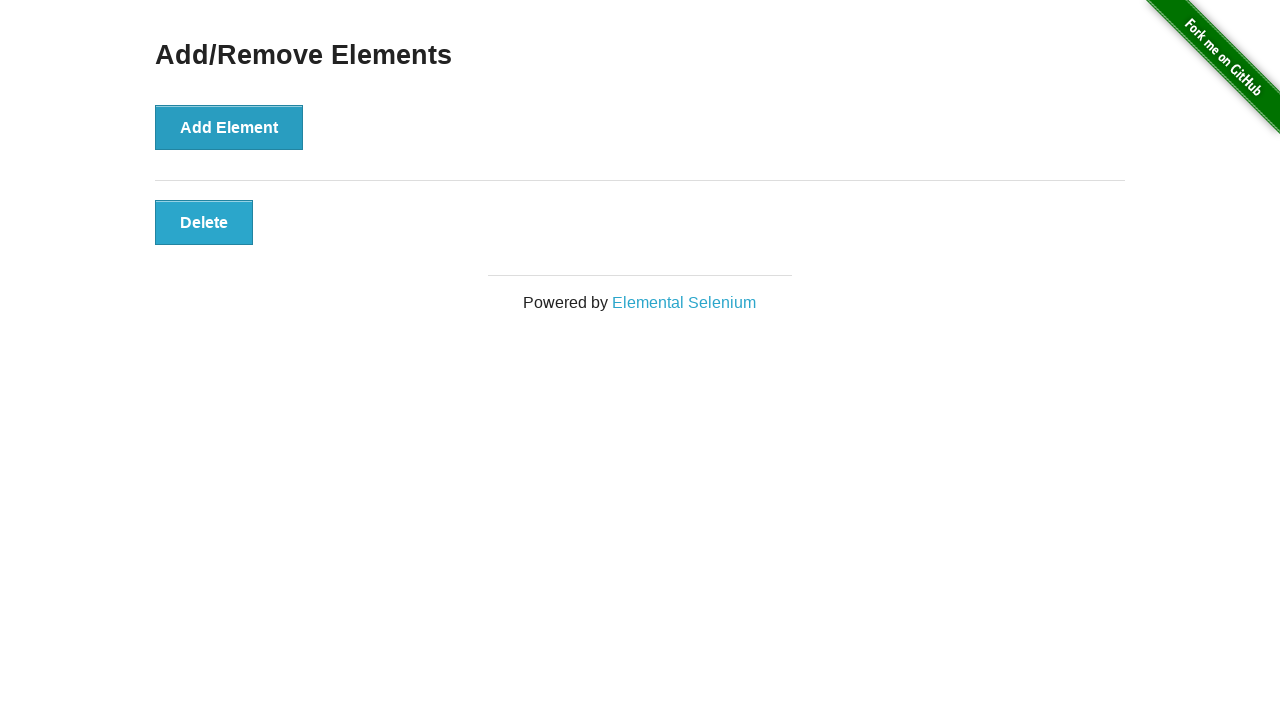

Clicked Add Element button (iteration 2/3) at (229, 127) on button[onclick='addElement()']
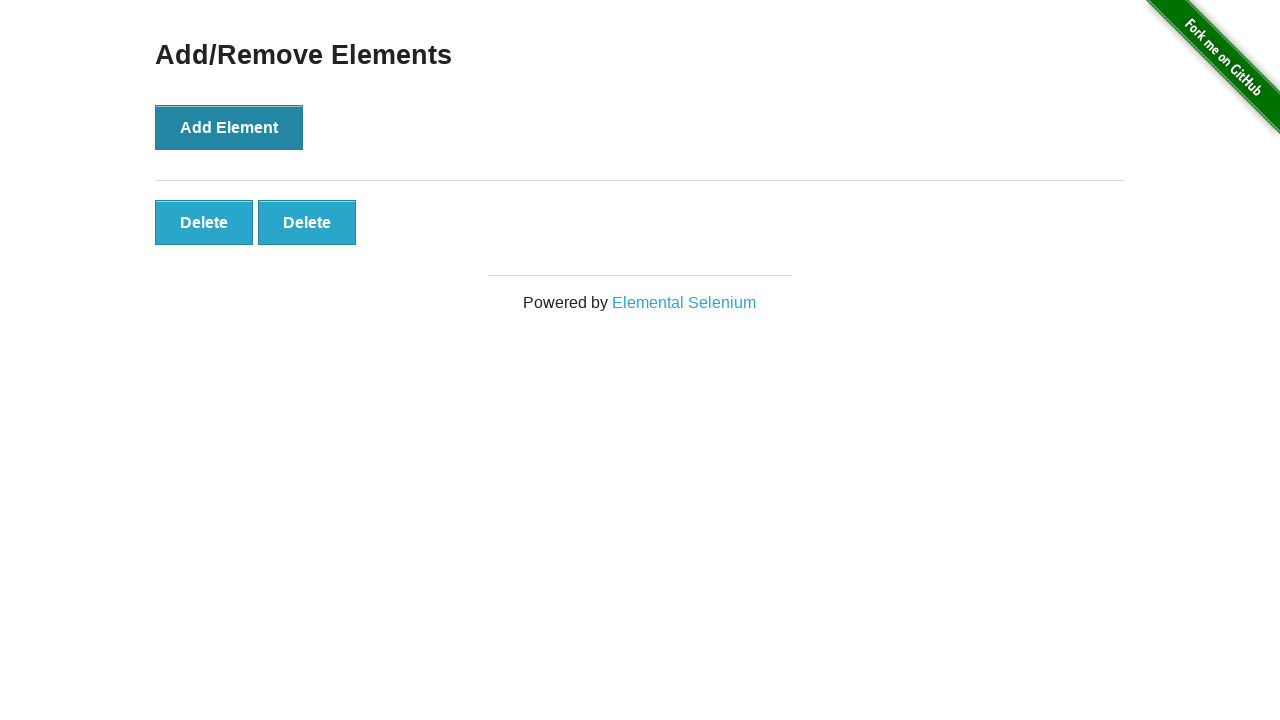

Clicked Add Element button (iteration 3/3) at (229, 127) on button[onclick='addElement()']
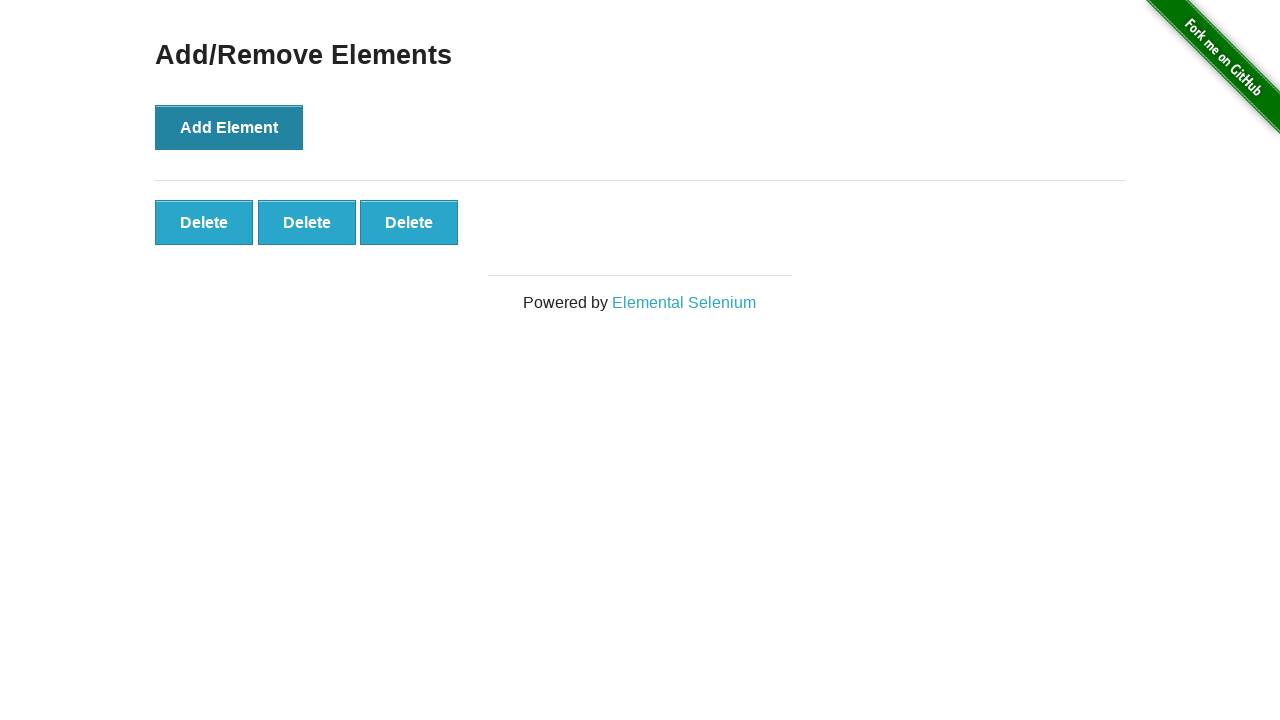

Waited for delete buttons to appear
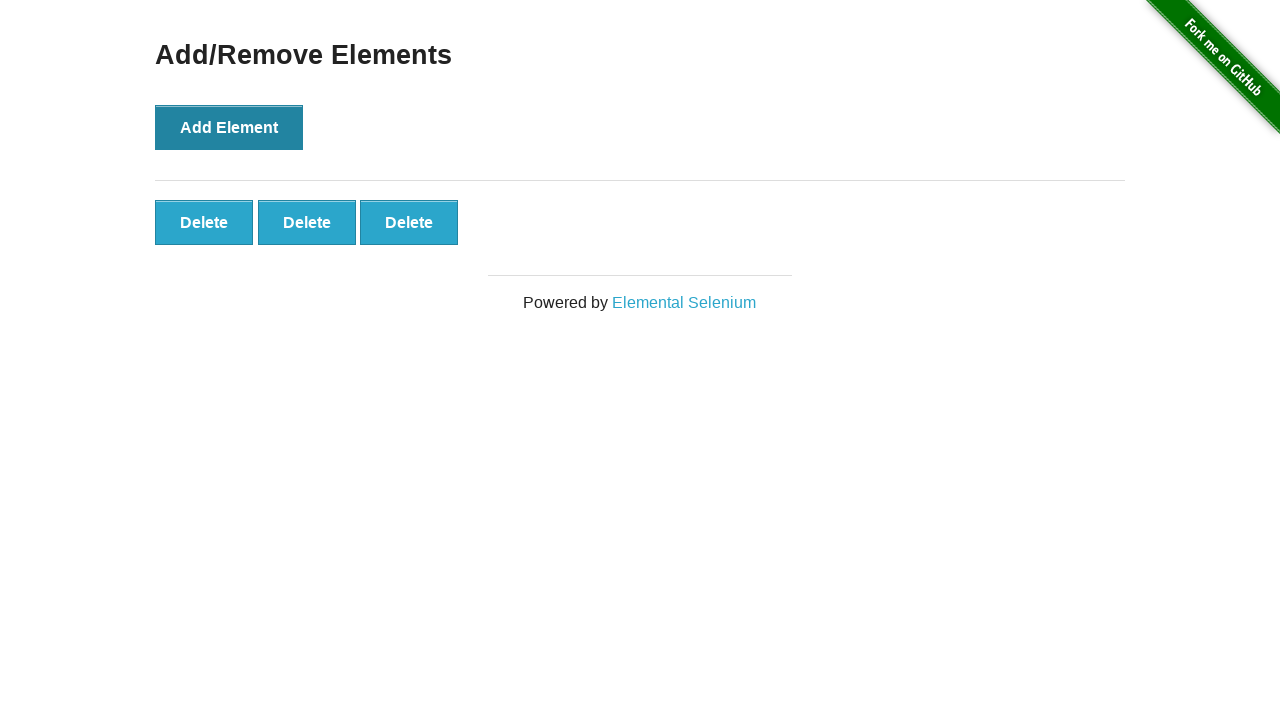

Found 3 delete buttons to remove
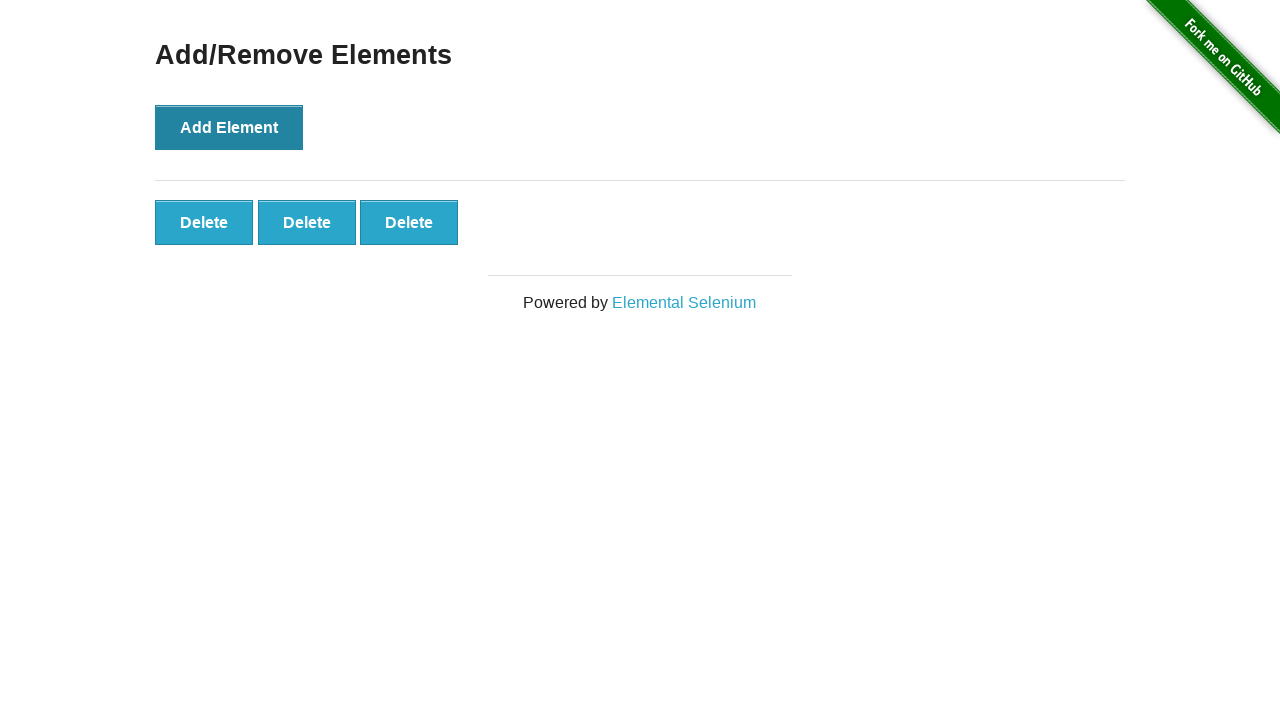

Clicked delete button (iteration 1/3) at (204, 222) on button[onclick='deleteElement()']
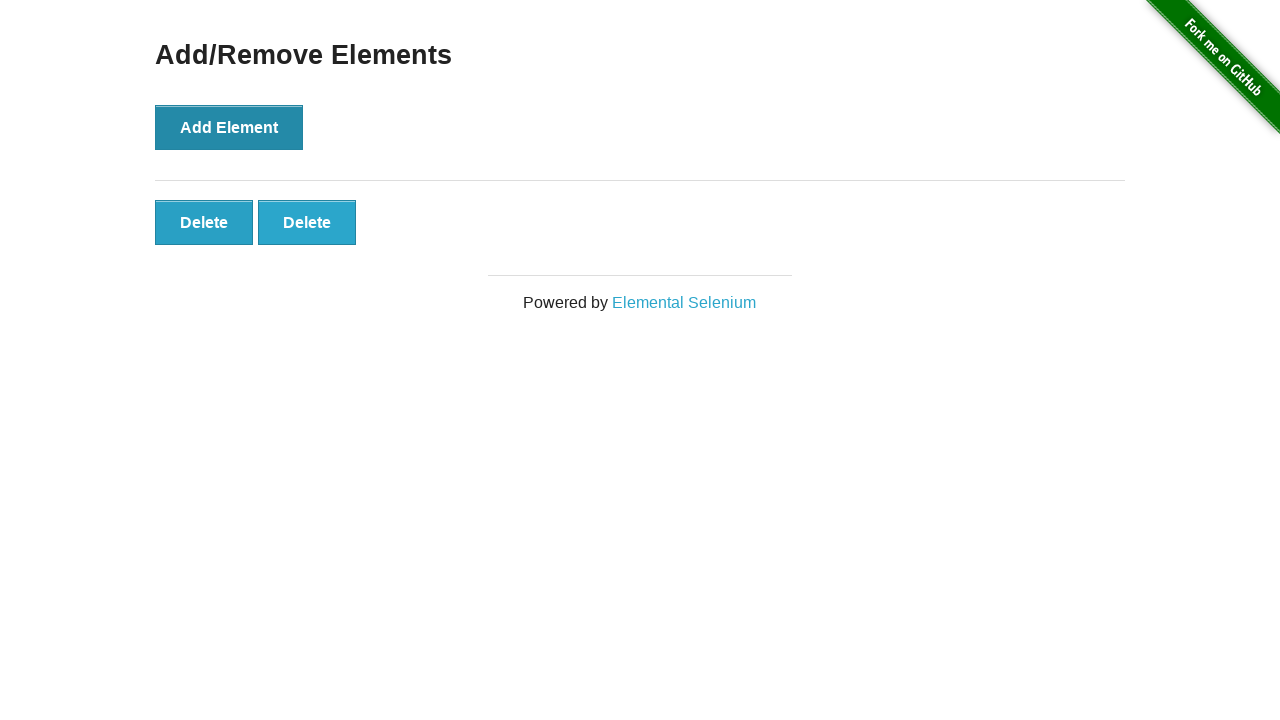

Clicked delete button (iteration 2/3) at (204, 222) on button[onclick='deleteElement()']
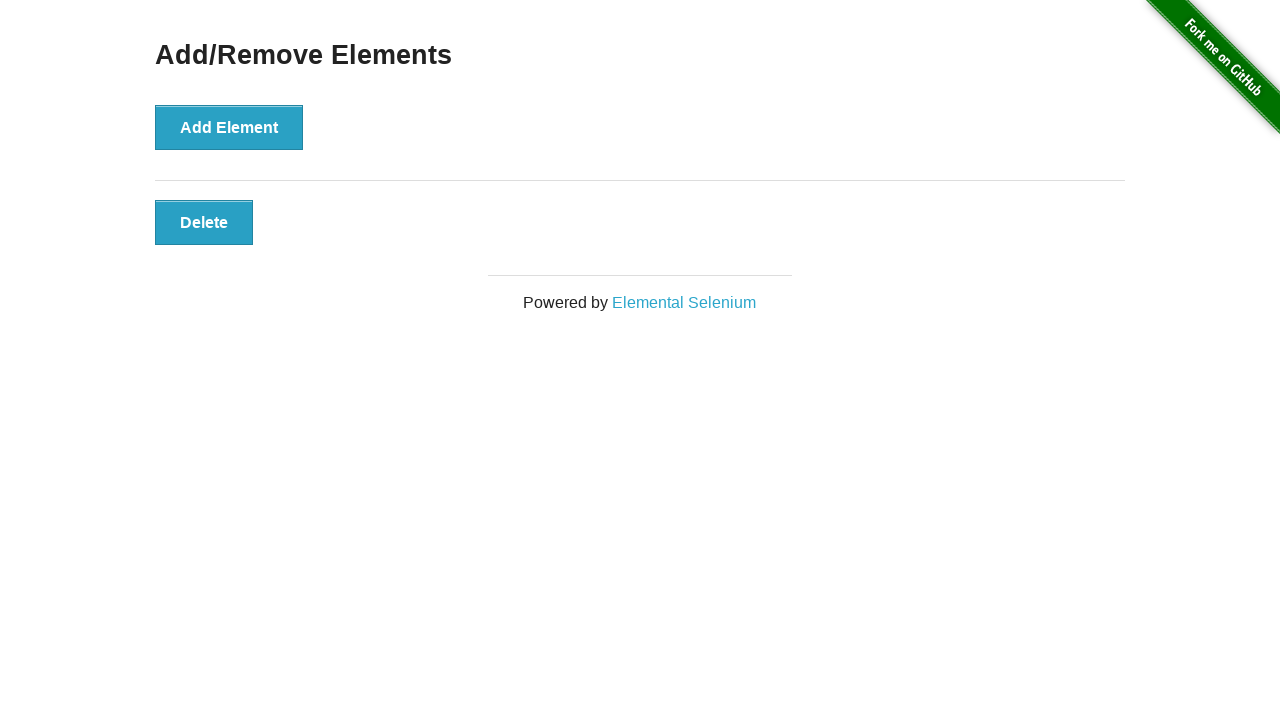

Clicked delete button (iteration 3/3) at (204, 222) on button[onclick='deleteElement()']
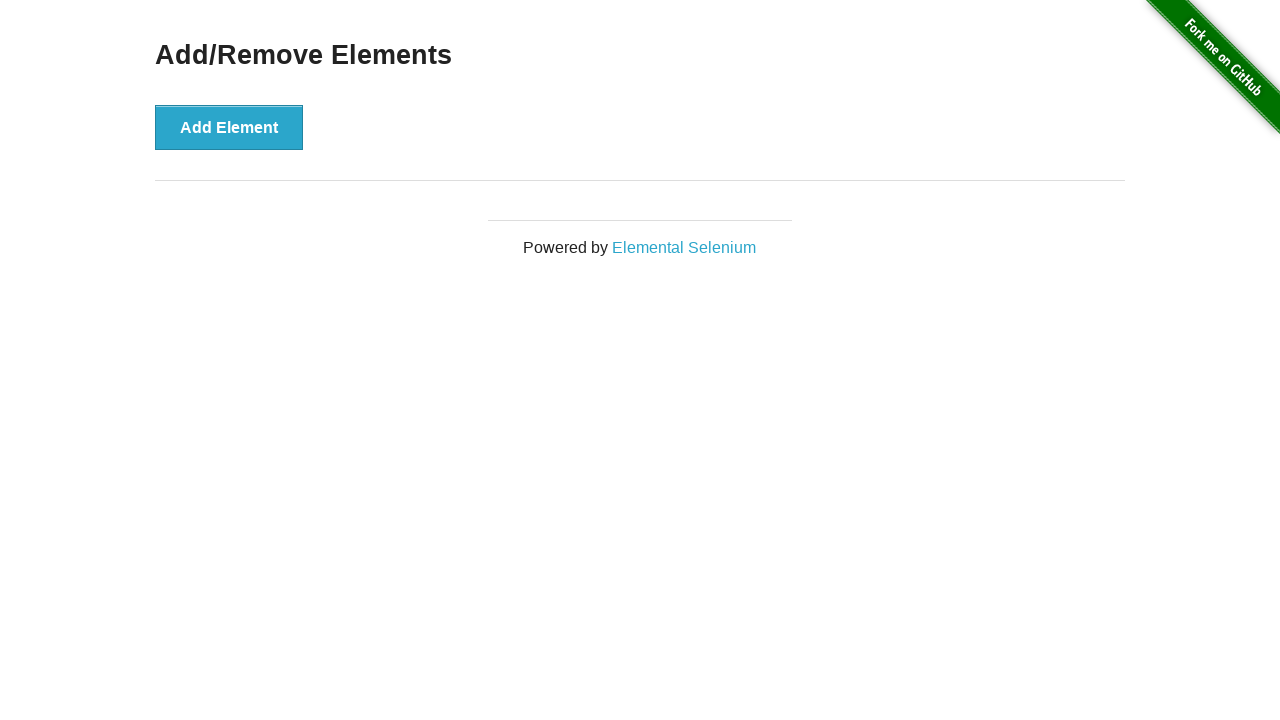

Verified all delete buttons have been removed
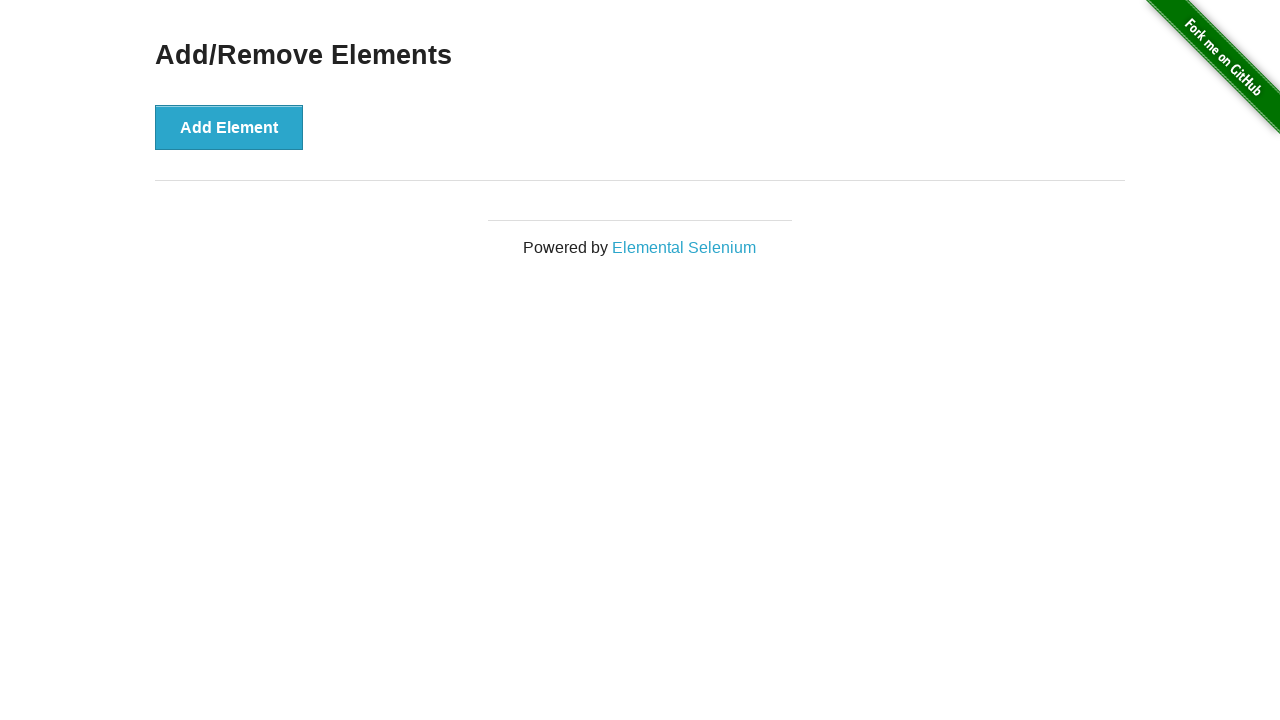

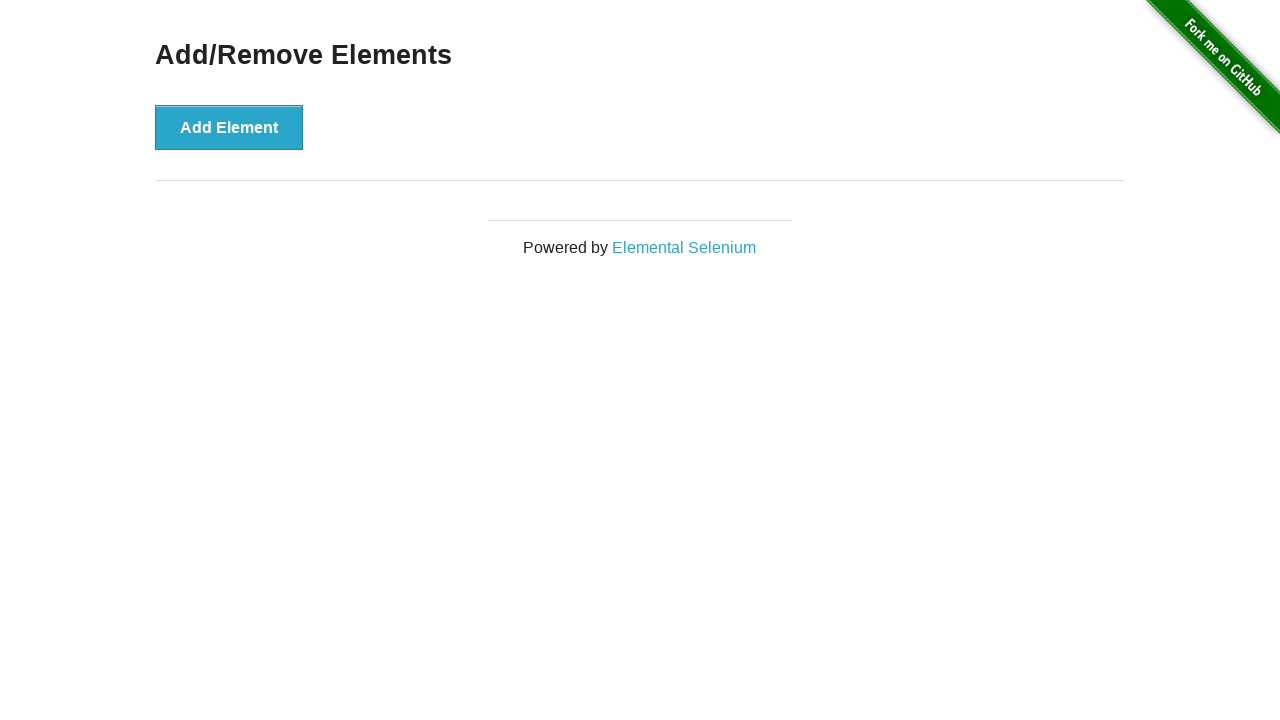